Tests mouse hover interactions on a jQuery UI menu by hovering over nested menu items (Music > Jazz > Modern) to demonstrate menu navigation behavior.

Starting URL: https://jqueryui.com/menu/

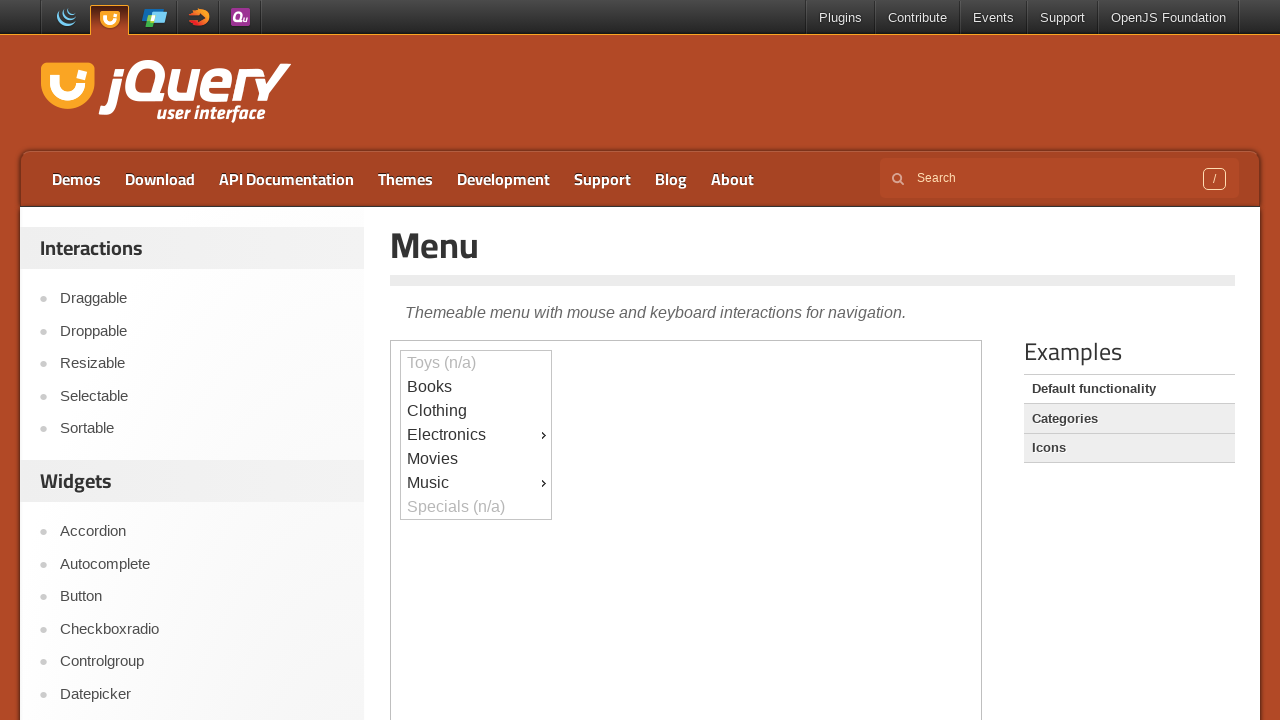

Located the demo iframe containing the jQuery UI menu
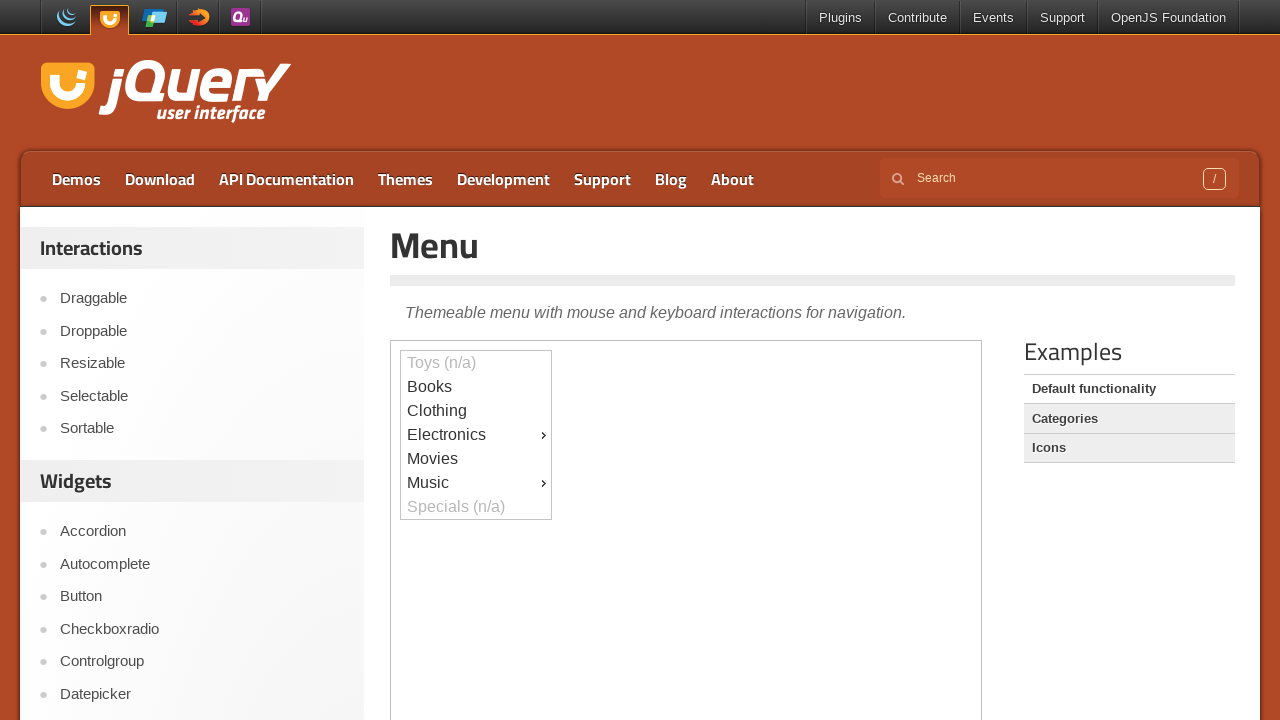

Located the Music menu item
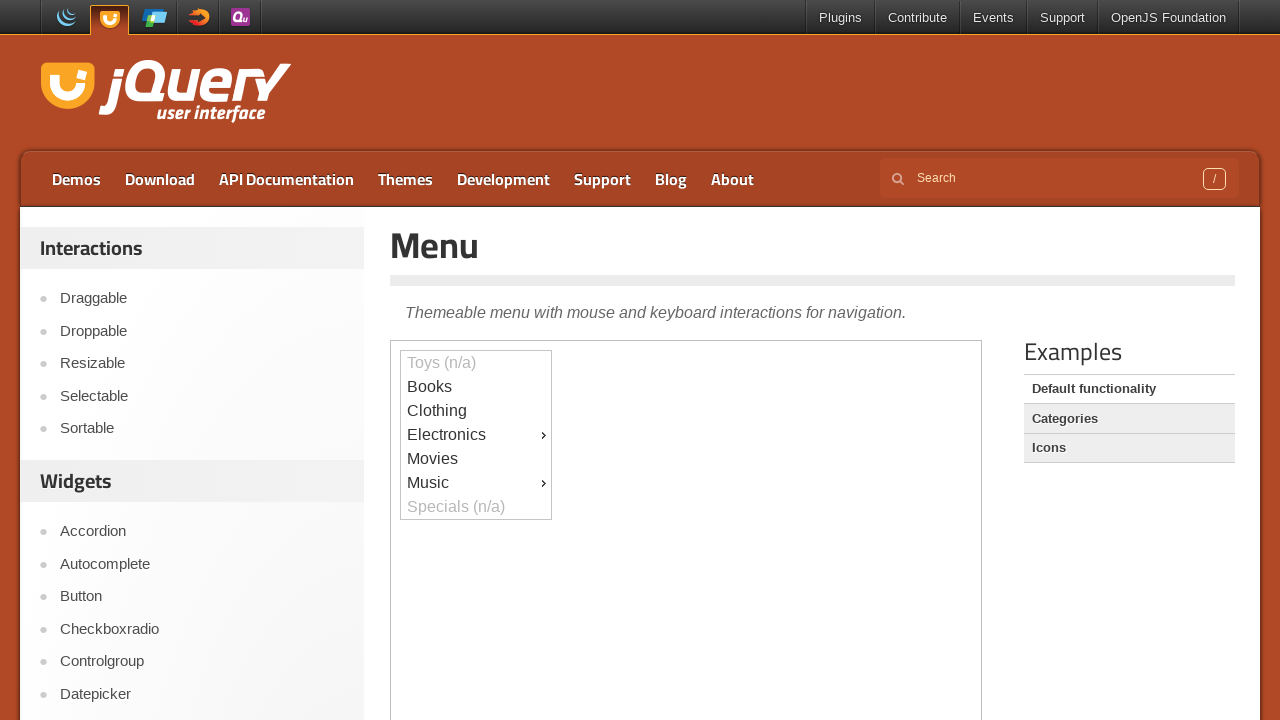

Hovered over Music menu item to expand it at (476, 483) on iframe.demo-frame >> internal:control=enter-frame >> #ui-id-9
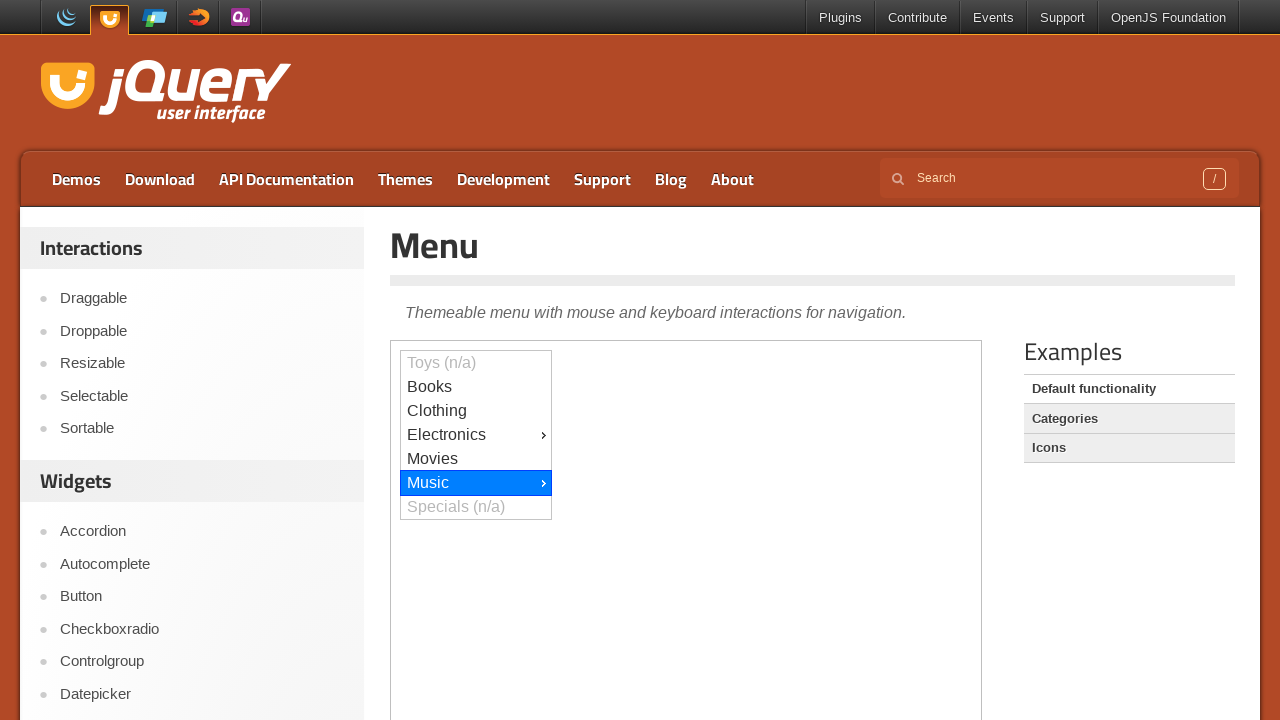

Located the Jazz submenu item
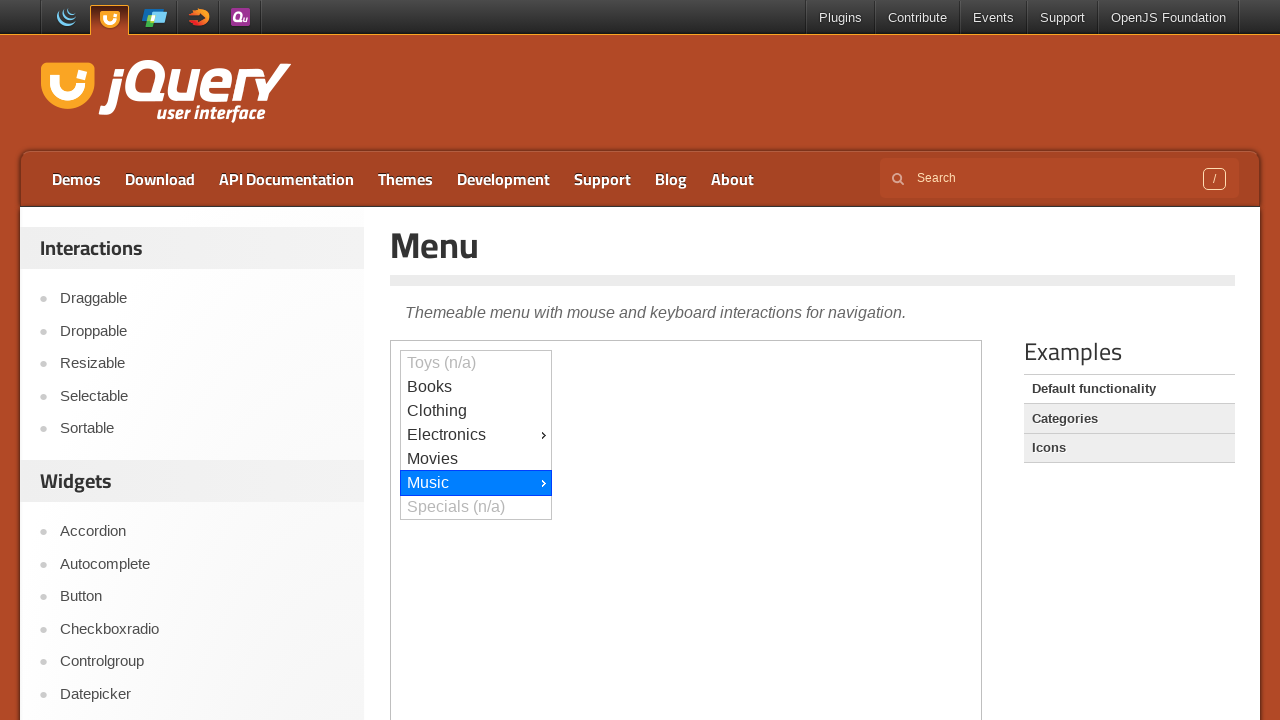

Hovered over Jazz submenu item to expand it at (627, 507) on iframe.demo-frame >> internal:control=enter-frame >> #ui-id-13
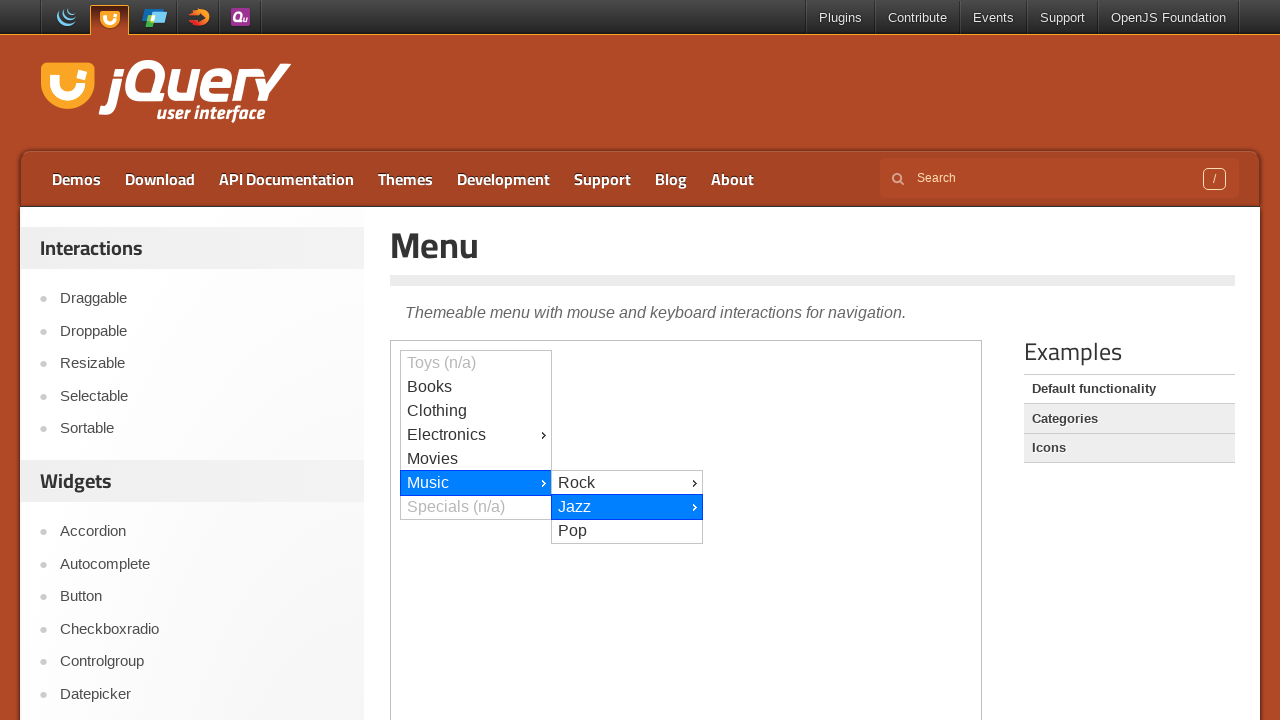

Located the Modern submenu item
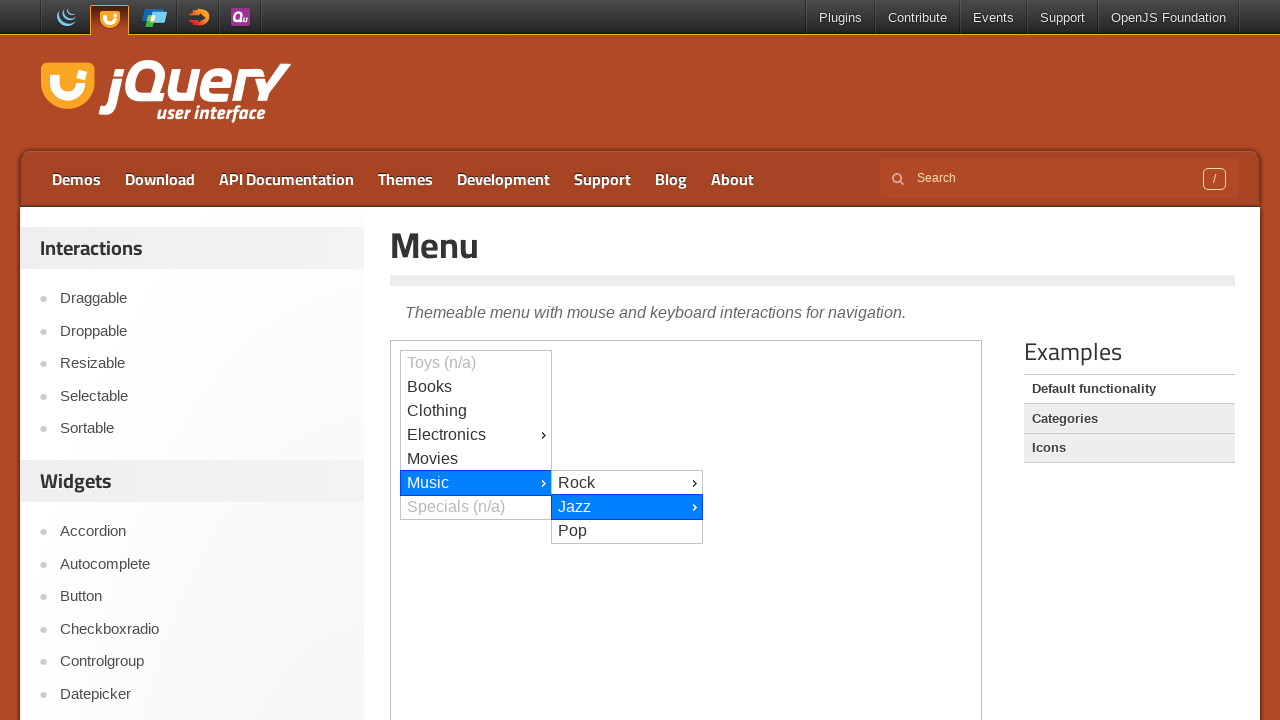

Hovered over Modern submenu item to expand it at (778, 555) on iframe.demo-frame >> internal:control=enter-frame >> #ui-id-16
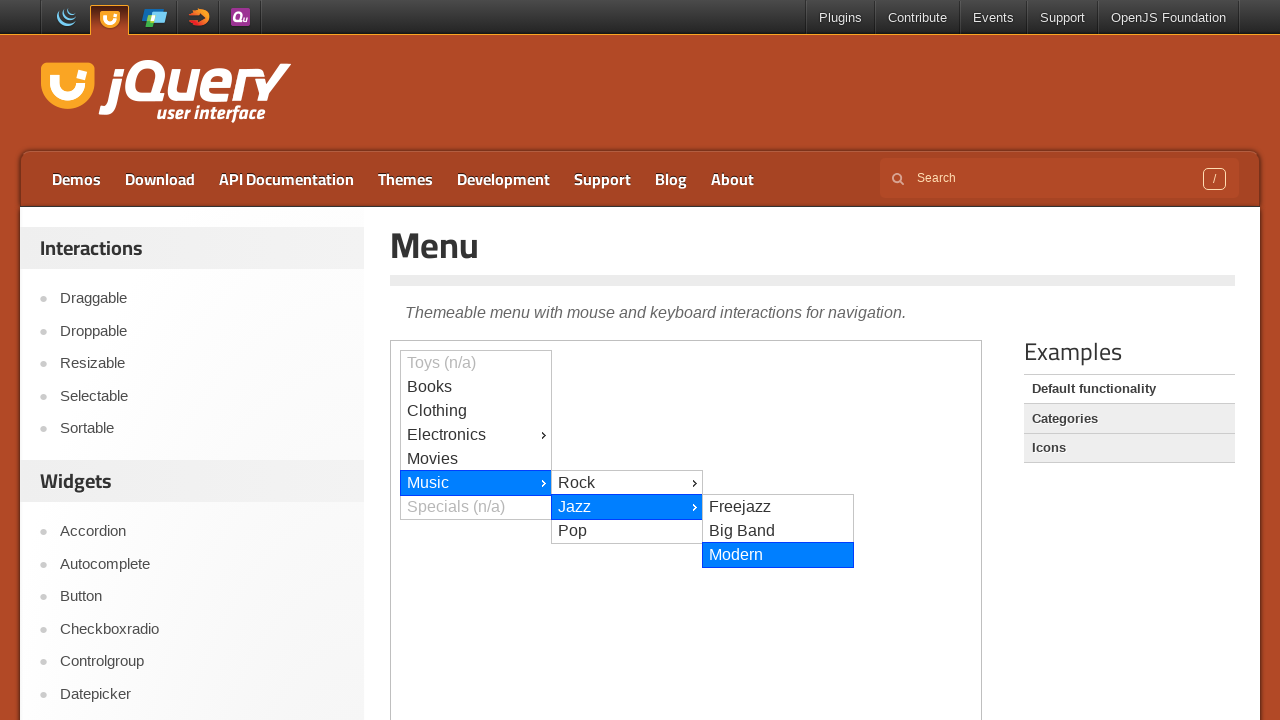

Clicked on Modern submenu item to select it at (778, 555) on iframe.demo-frame >> internal:control=enter-frame >> #ui-id-16
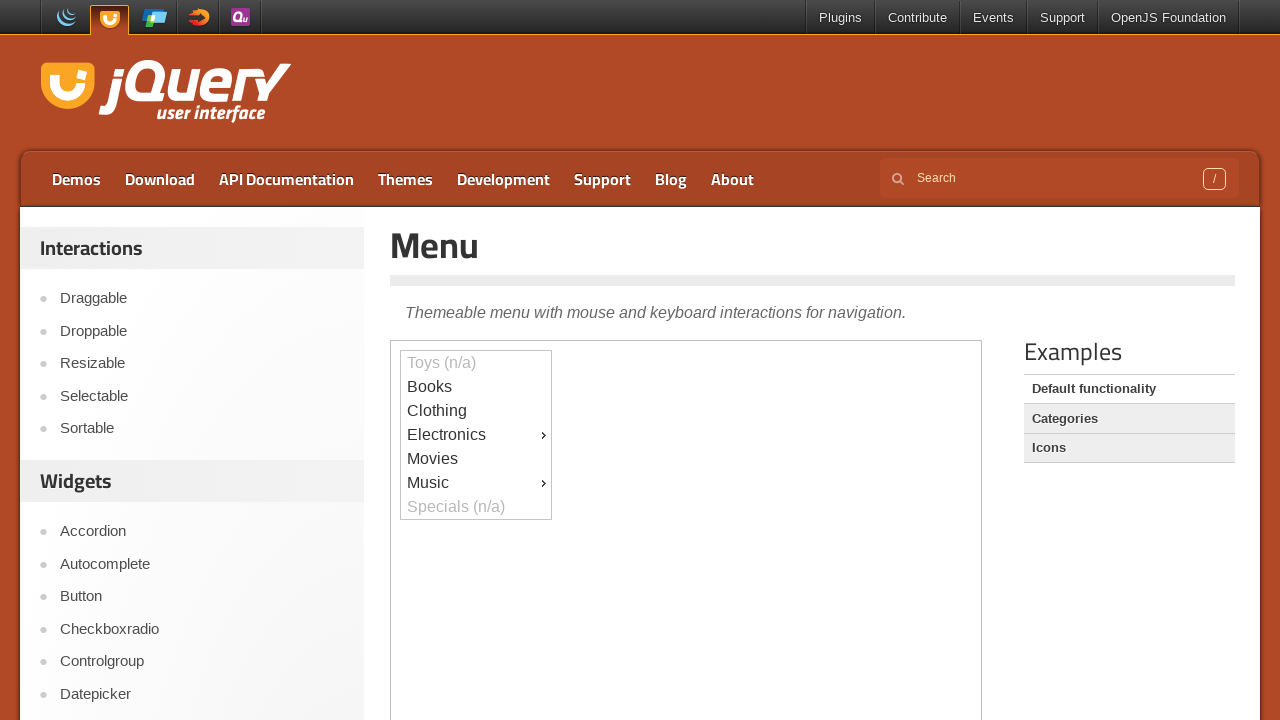

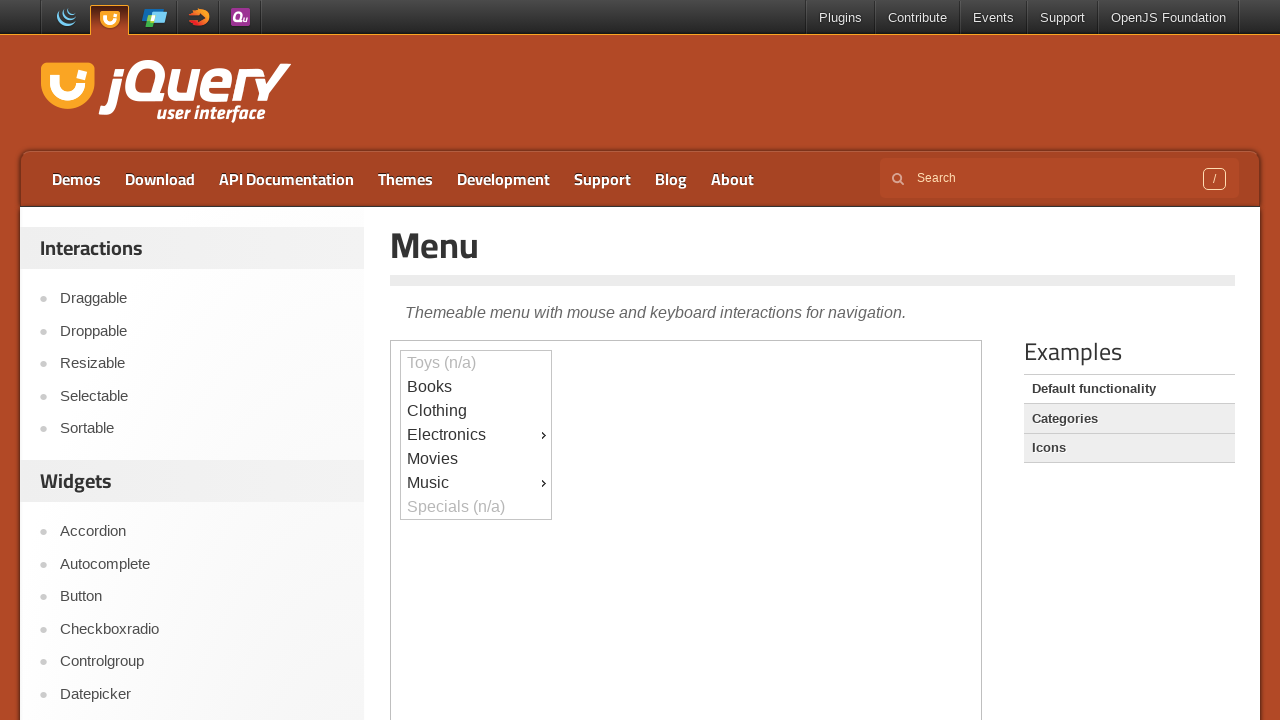